Tests the broken images page by navigating to it, waiting for the page to load, and verifying that images are present on the page.

Starting URL: https://the-internet.herokuapp.com/

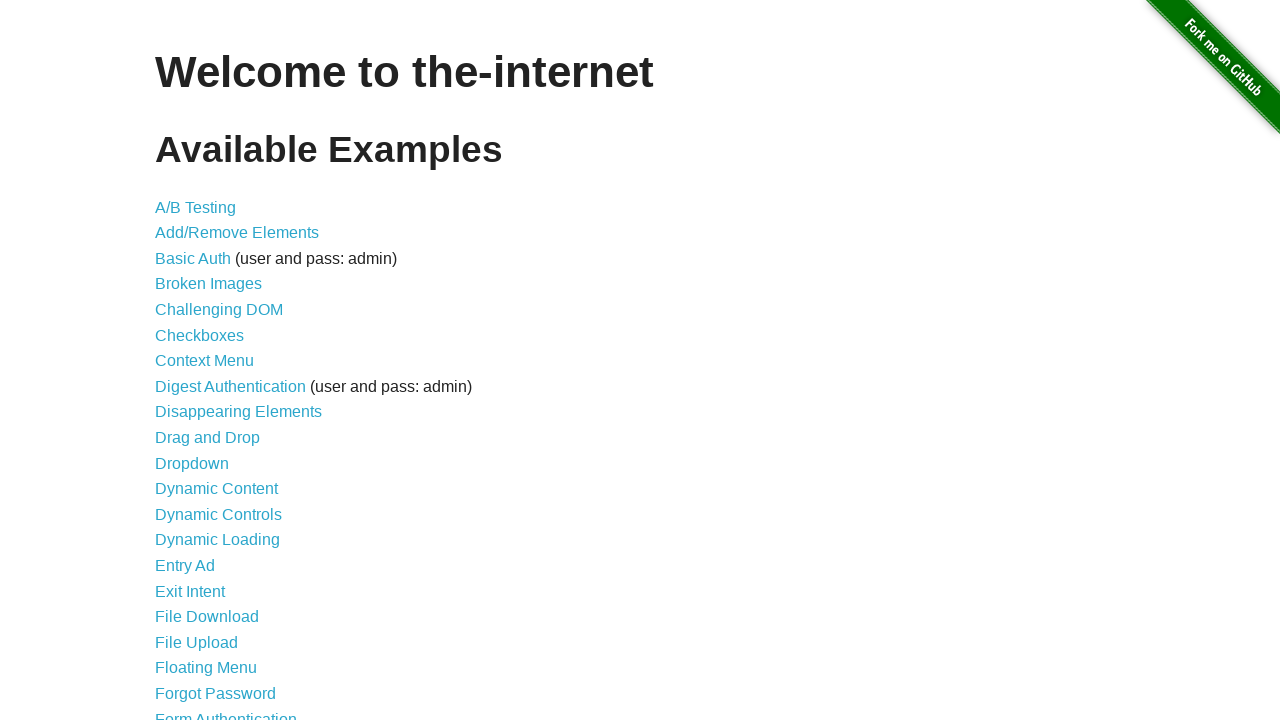

Clicked on the broken images link at (208, 284) on a[href='/broken_images']
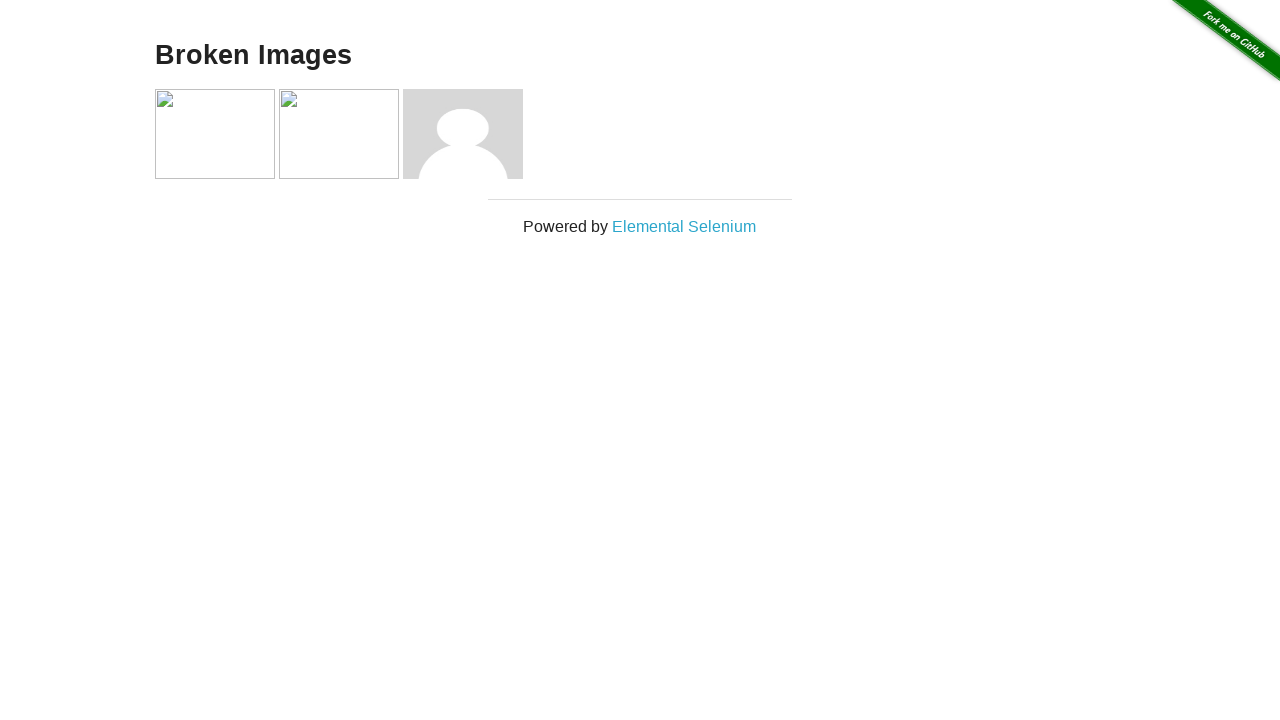

Page header loaded
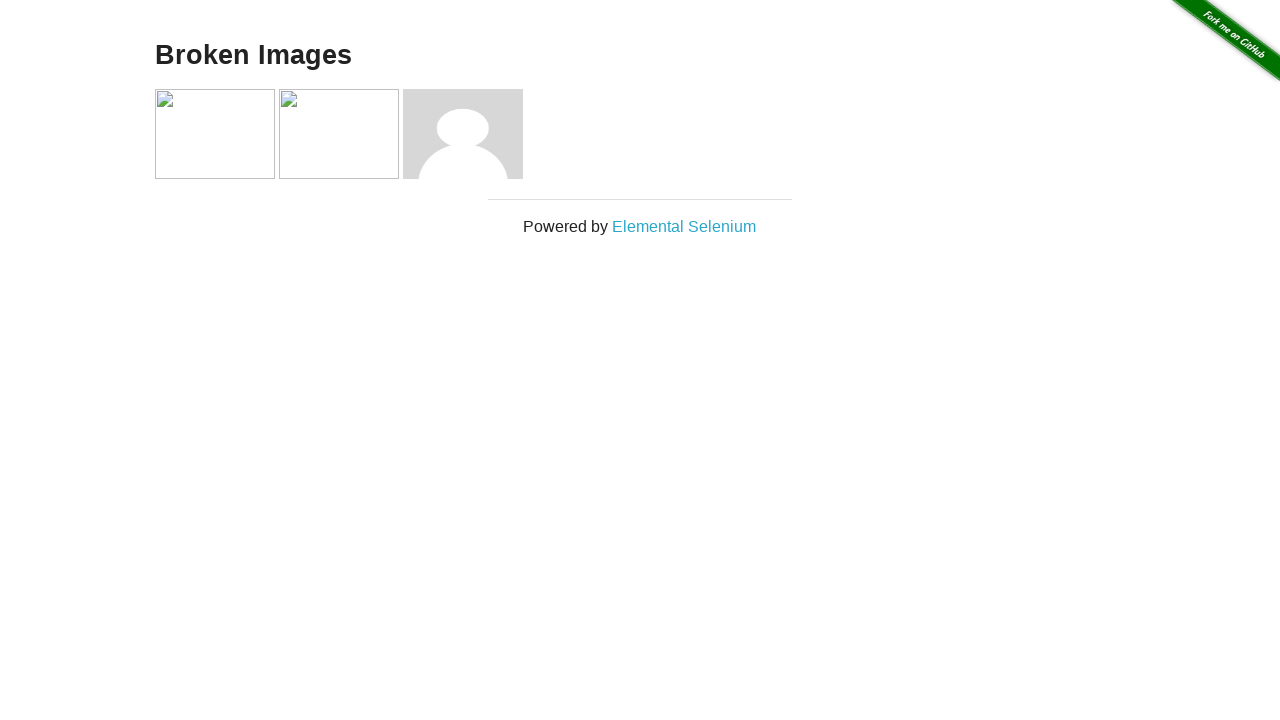

Images loaded on the page
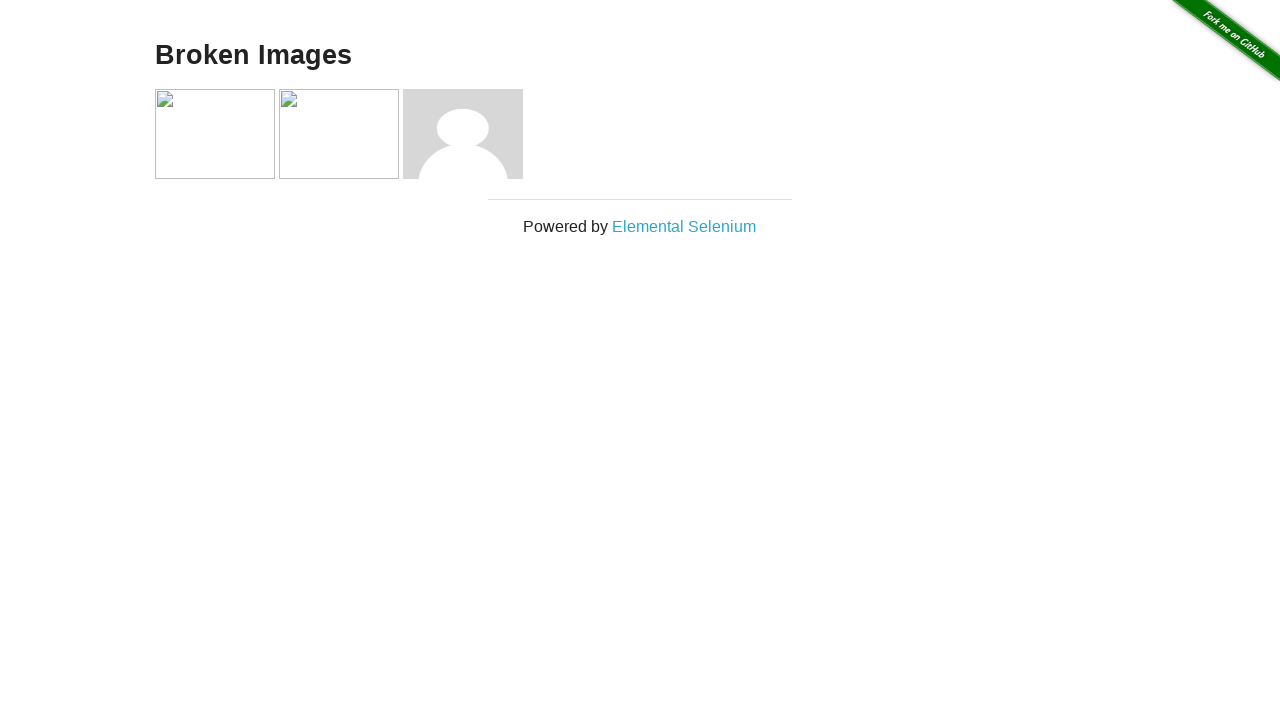

Retrieved all image elements from the page
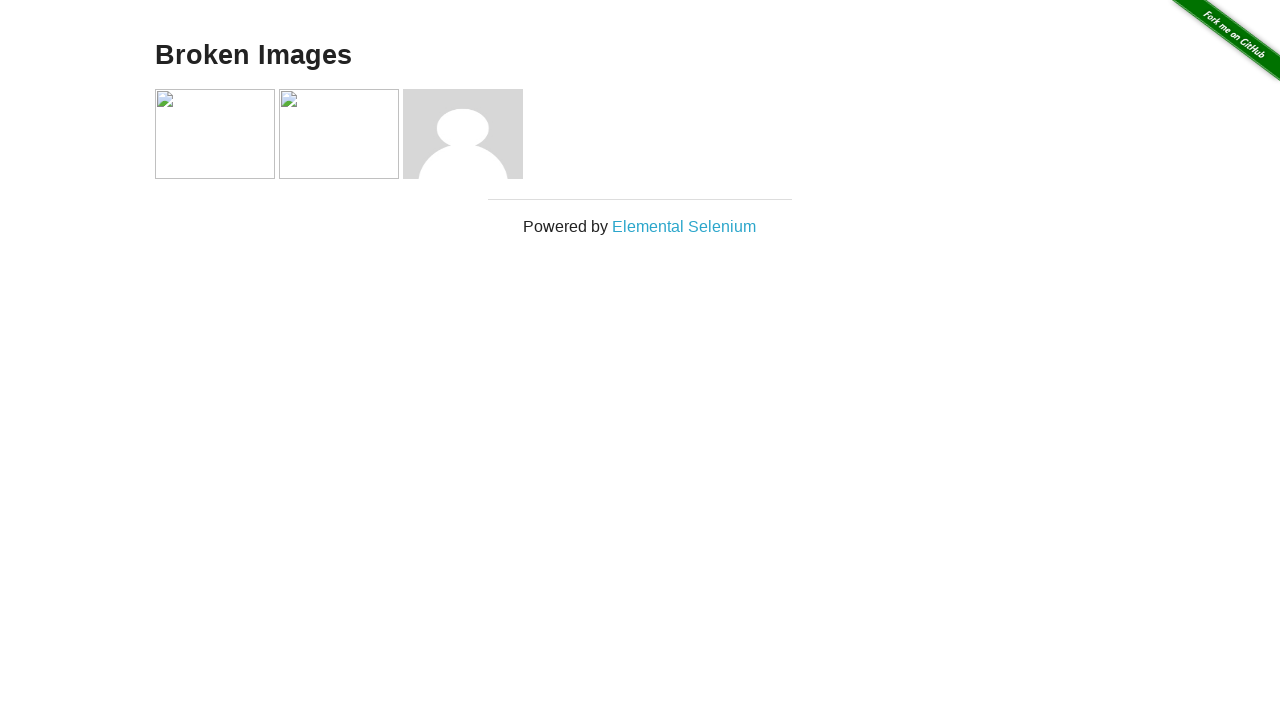

Verified that images are present on the broken images page
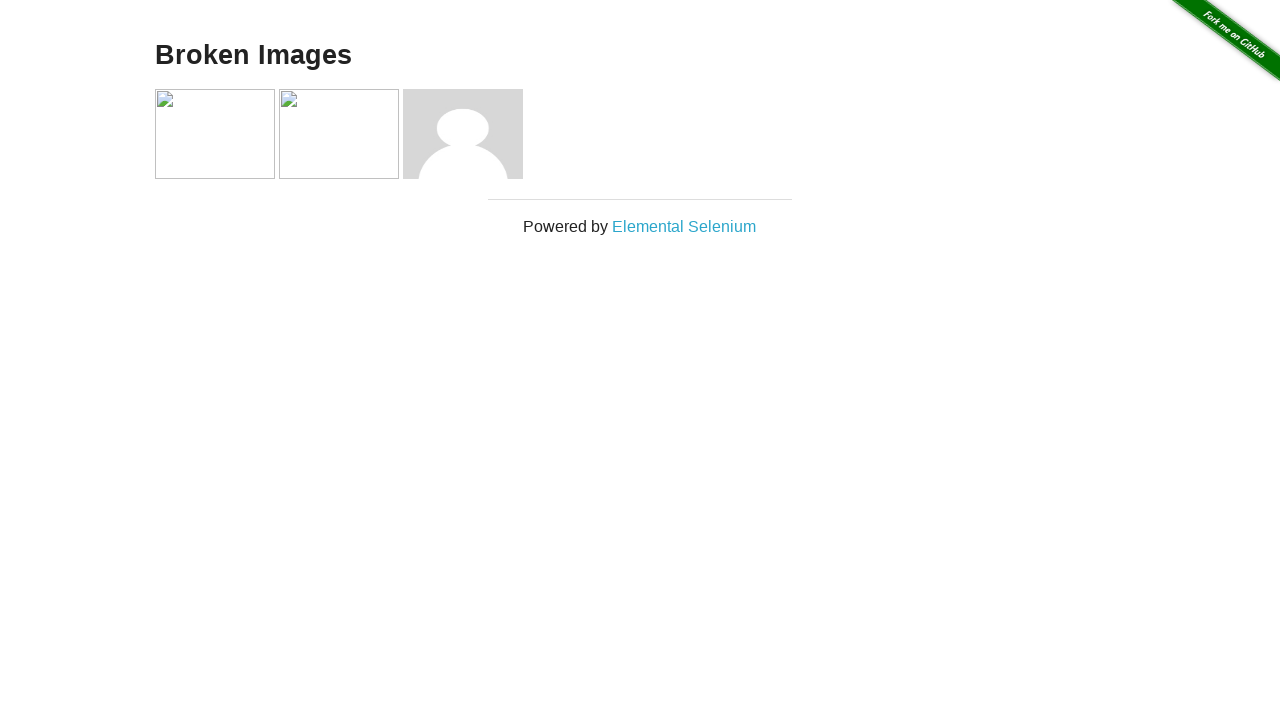

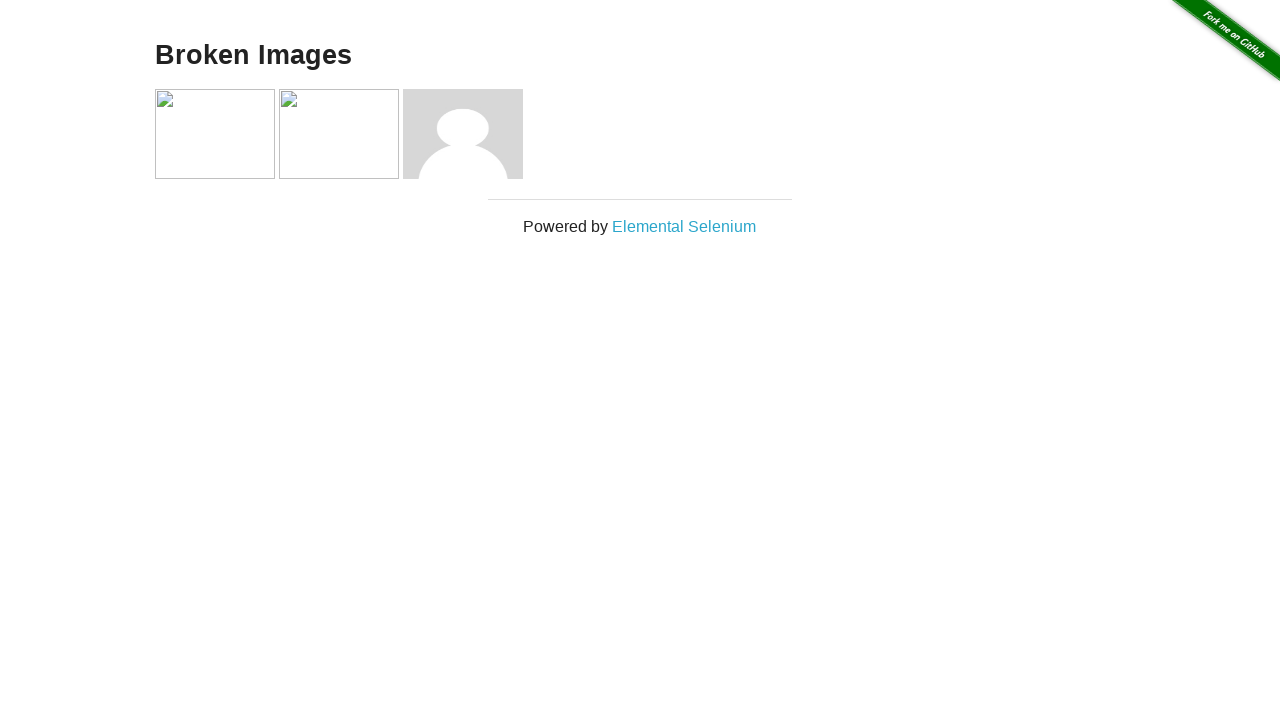